Navigates to the Adani corporate website homepage and loads the page.

Starting URL: http://www.adani.com/

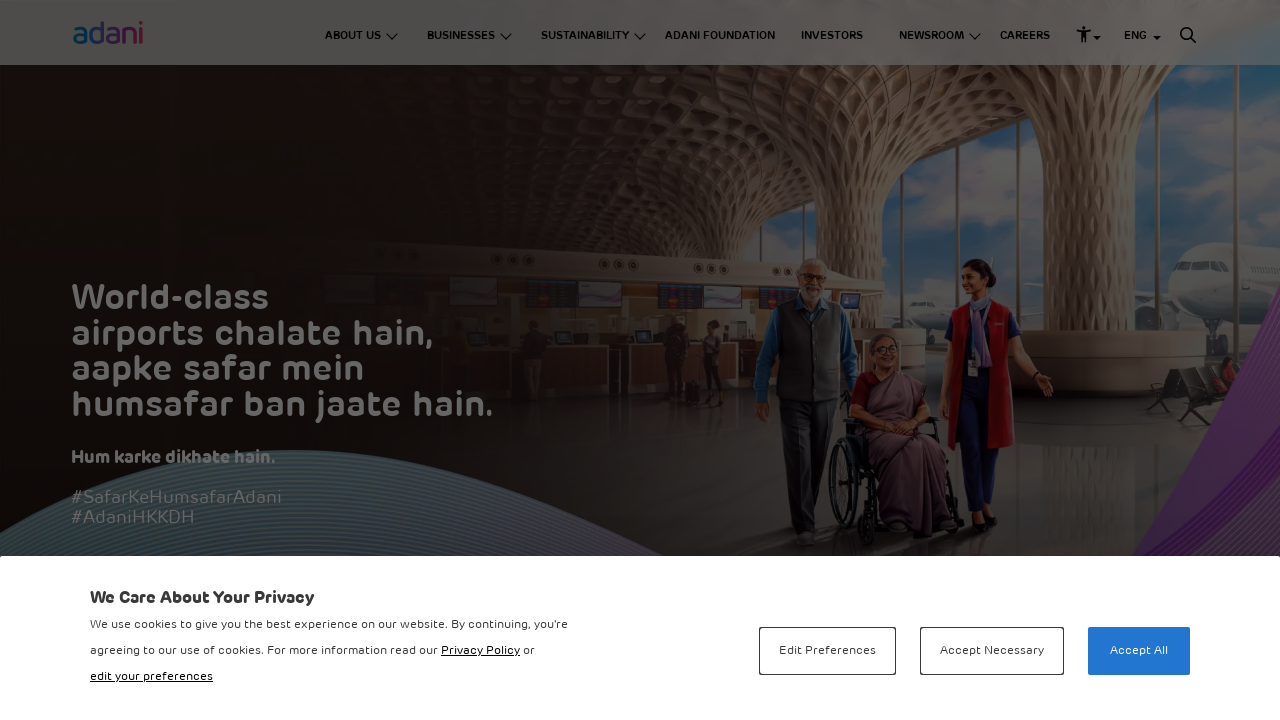

Waited for DOM to be fully loaded on Adani corporate website homepage
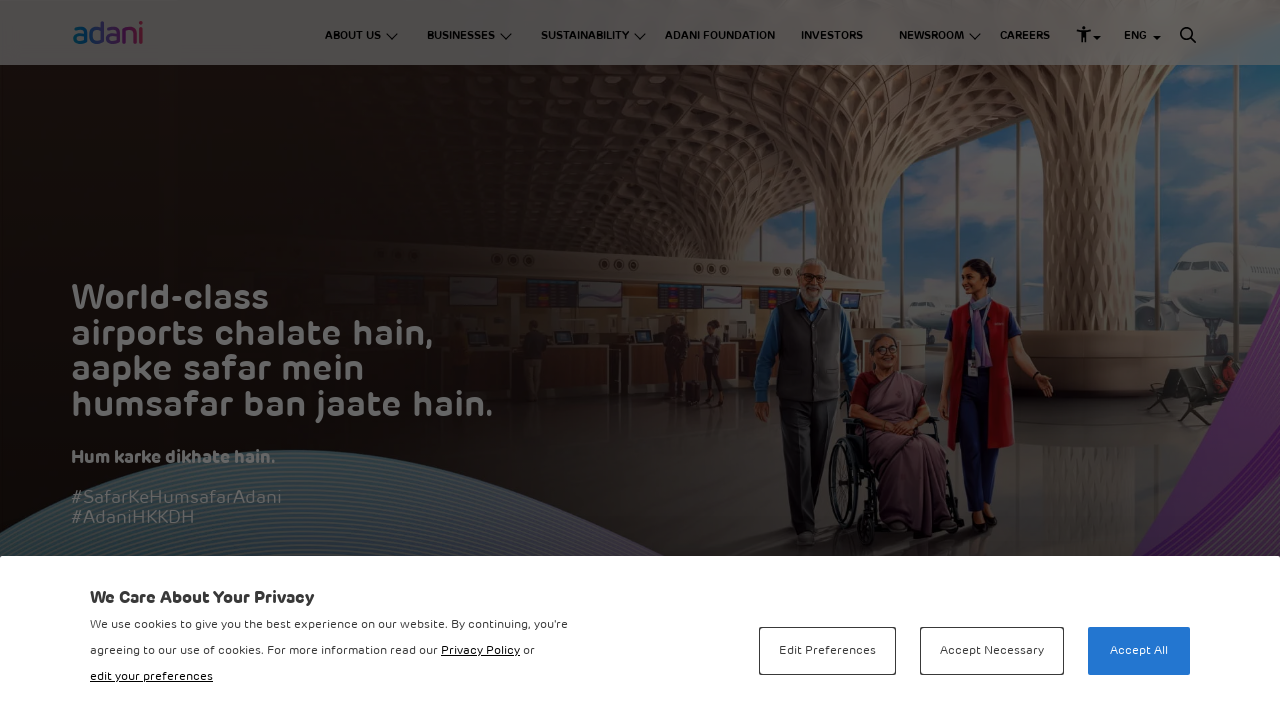

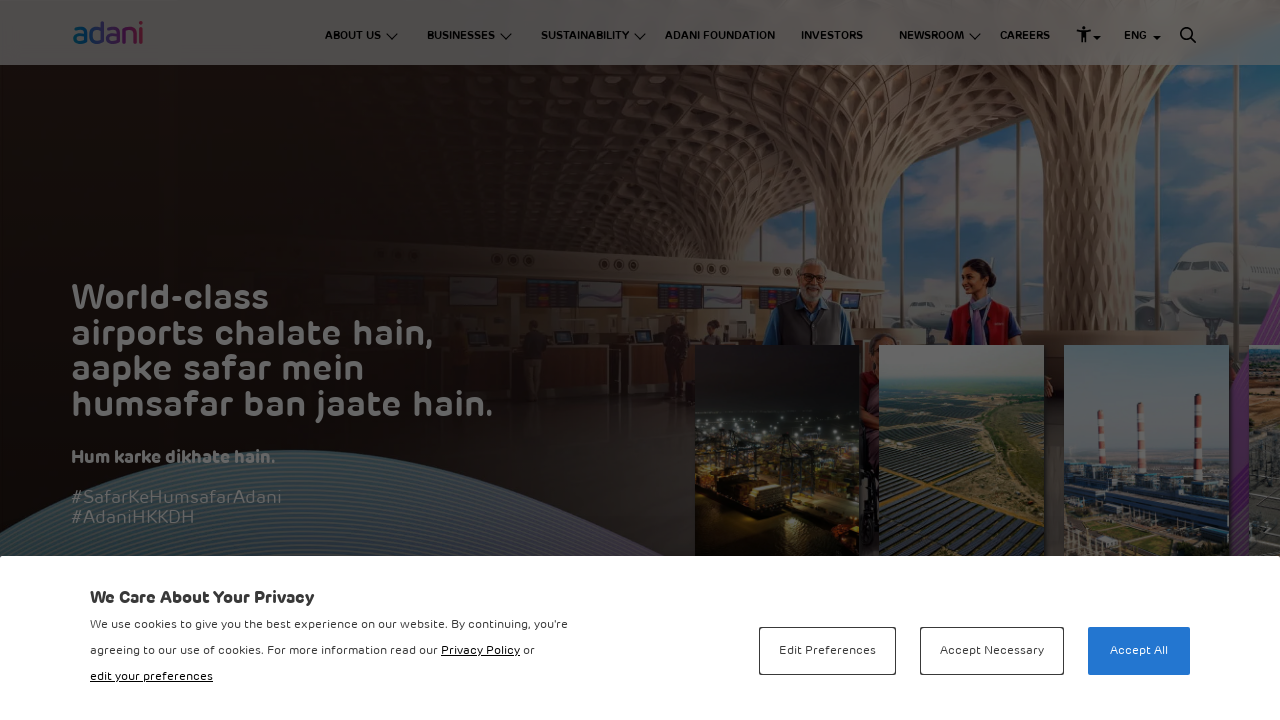